Tests navigation to an Angular demo application and clicks on the "Virtual Library" button to access the library section.

Starting URL: https://rahulshettyacademy.com/angularAppdemo/

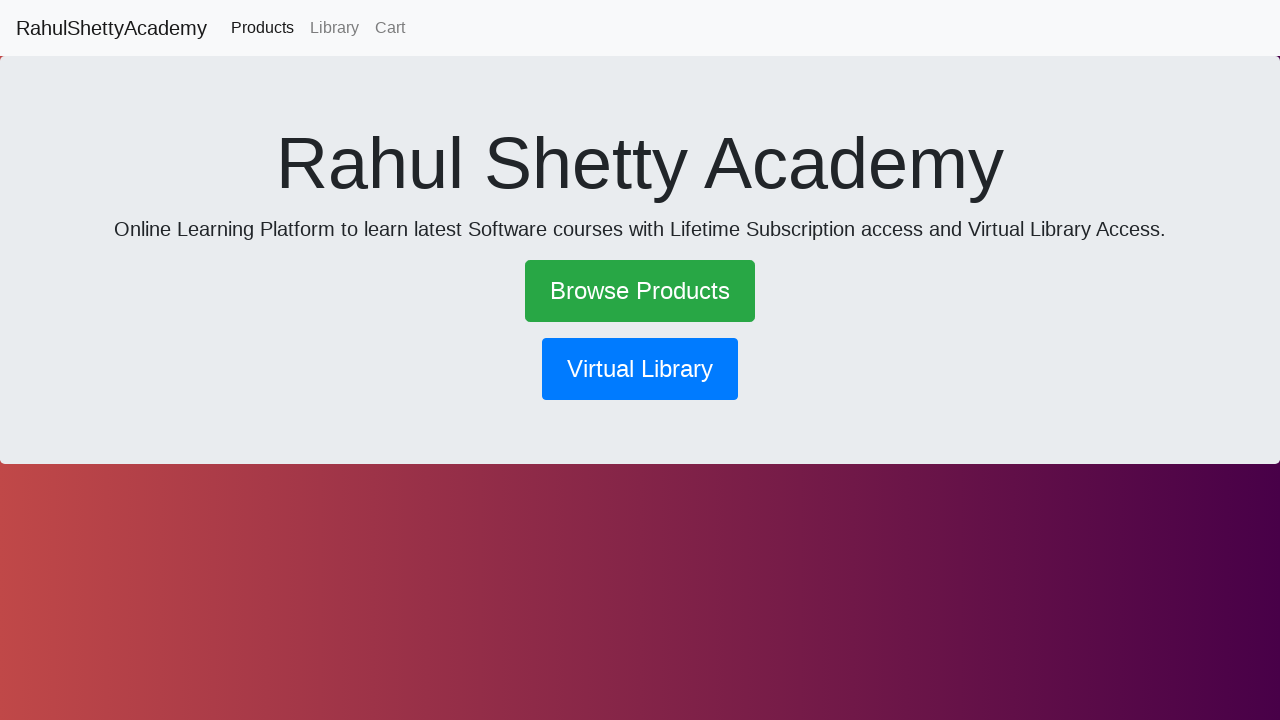

Navigated to Angular demo application
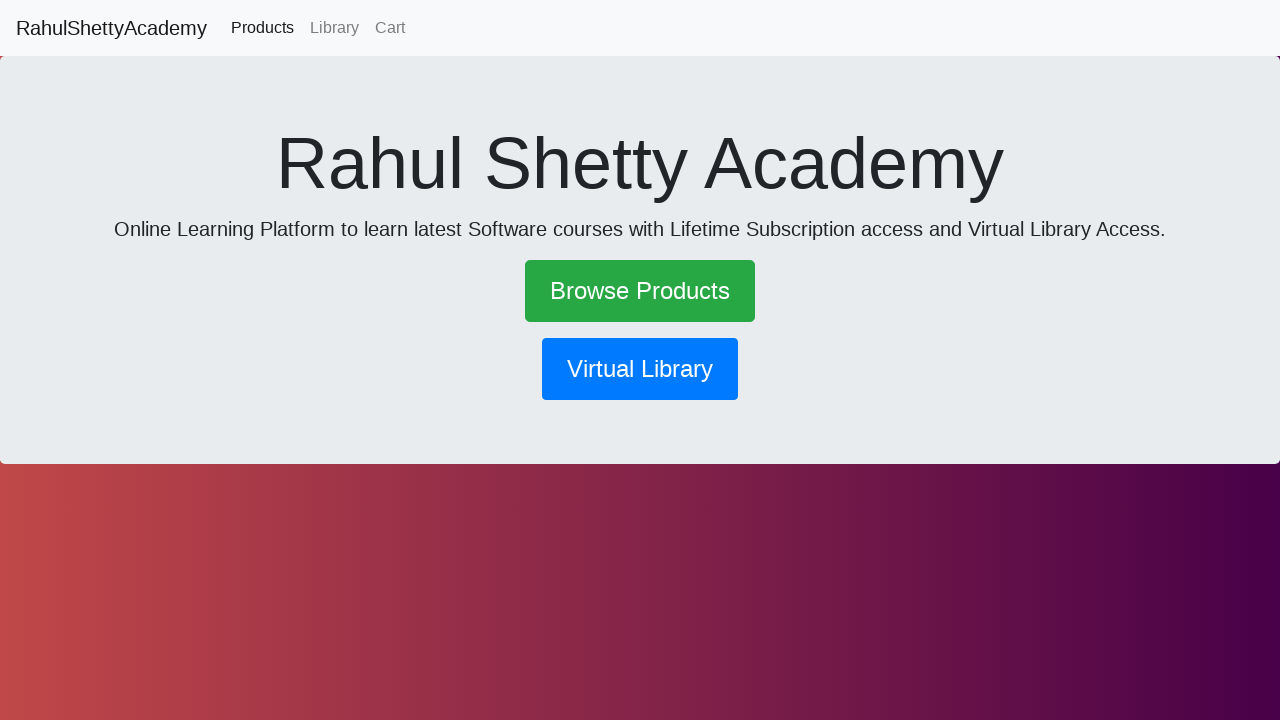

Clicked the Virtual Library button at (640, 369) on xpath=//button[contains(text(),'Virtual Library')]
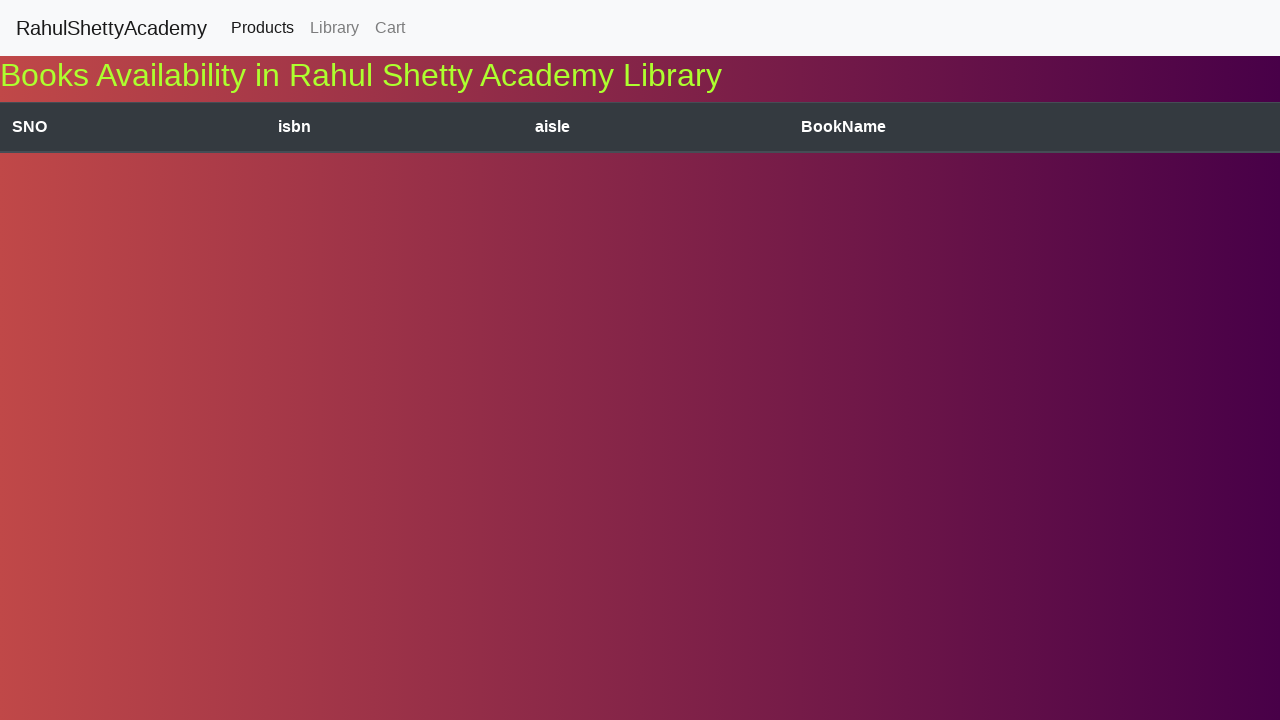

Waited for network idle state after clicking Virtual Library button
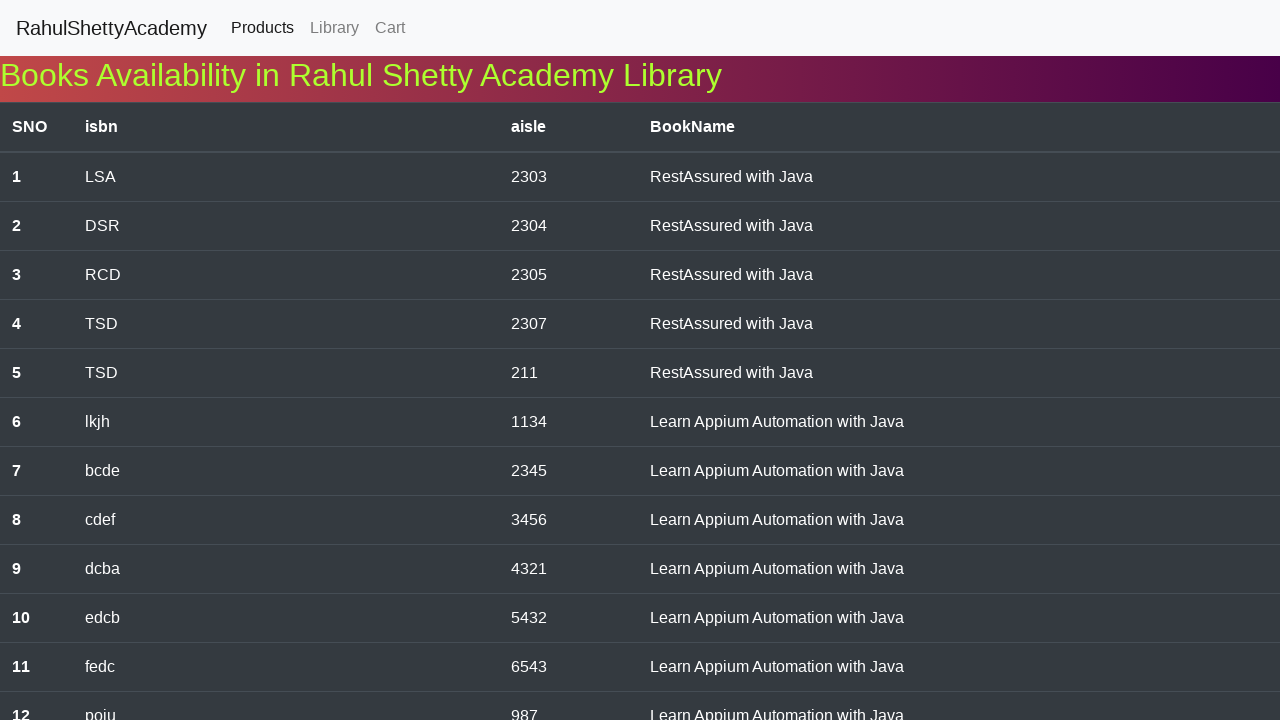

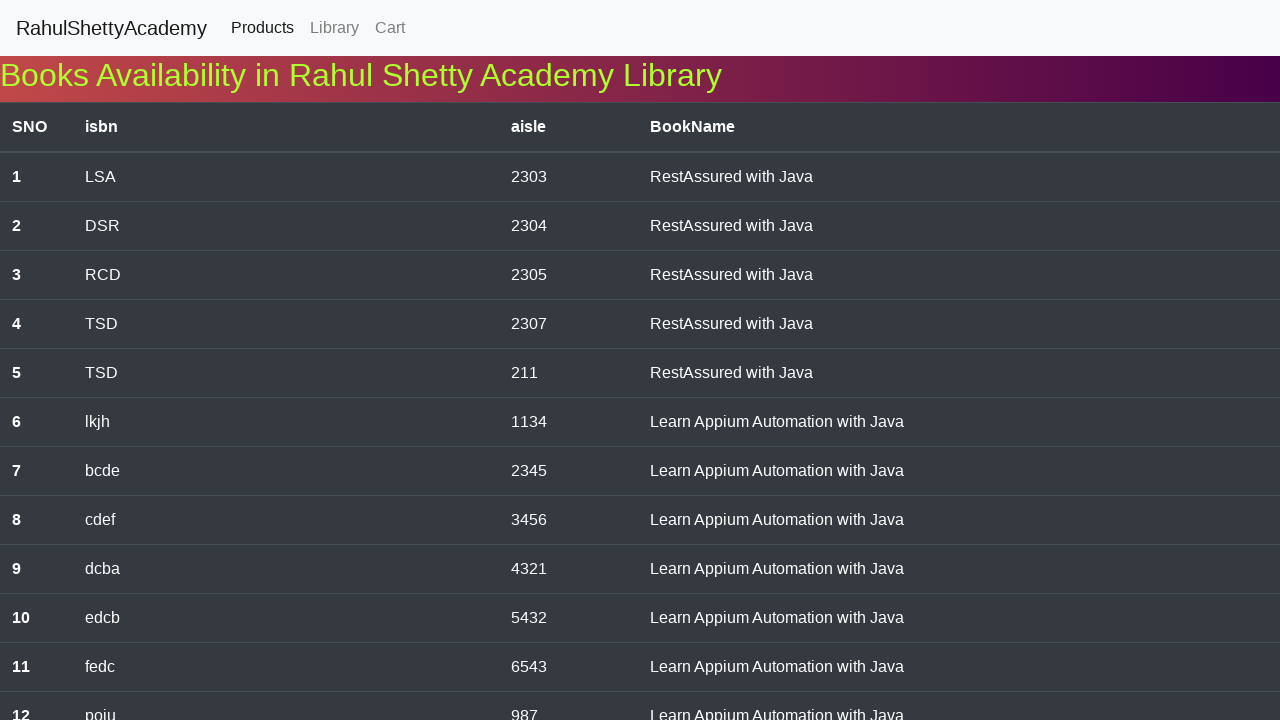